Tests page scrolling functionality on TradingView by clicking the community menu link and performing vertical and horizontal scroll operations using JavaScript execution.

Starting URL: https://www.tradingview.com/

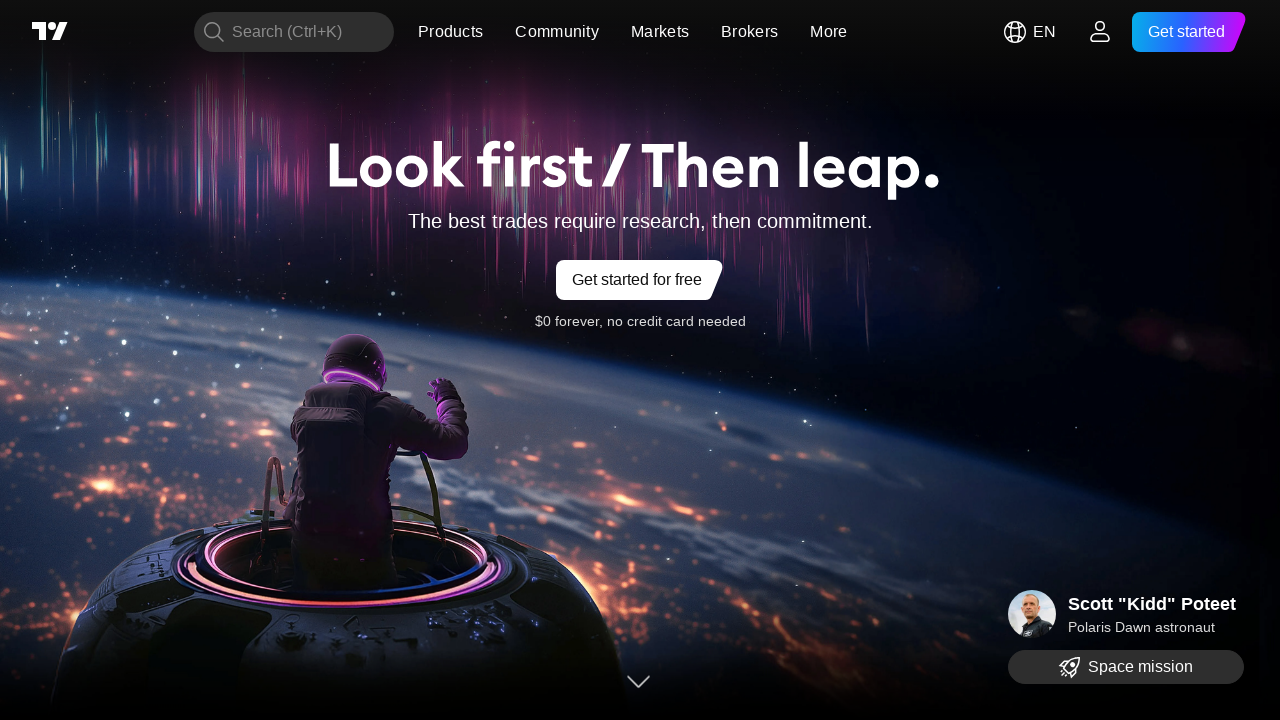

Clicked on the community menu link at (557, 32) on a[data-main-menu-root-track-id='community']
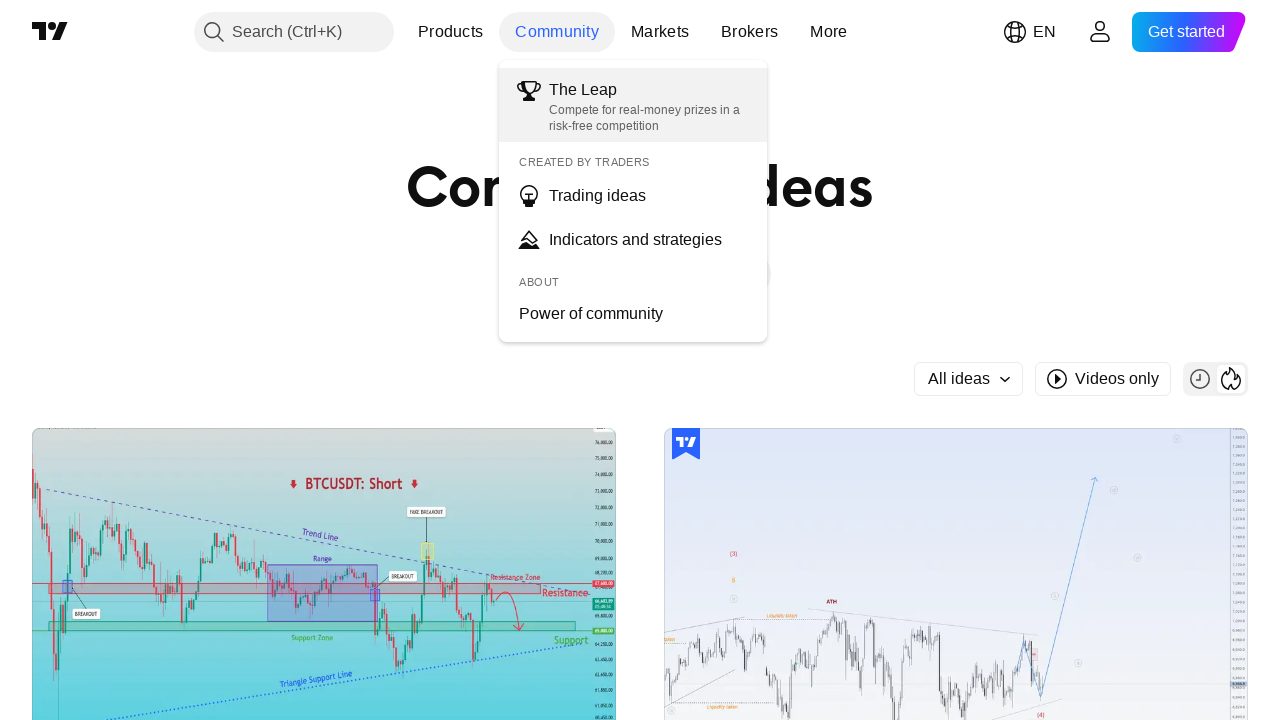

Scrolled down vertically by 30000 pixels using JavaScript
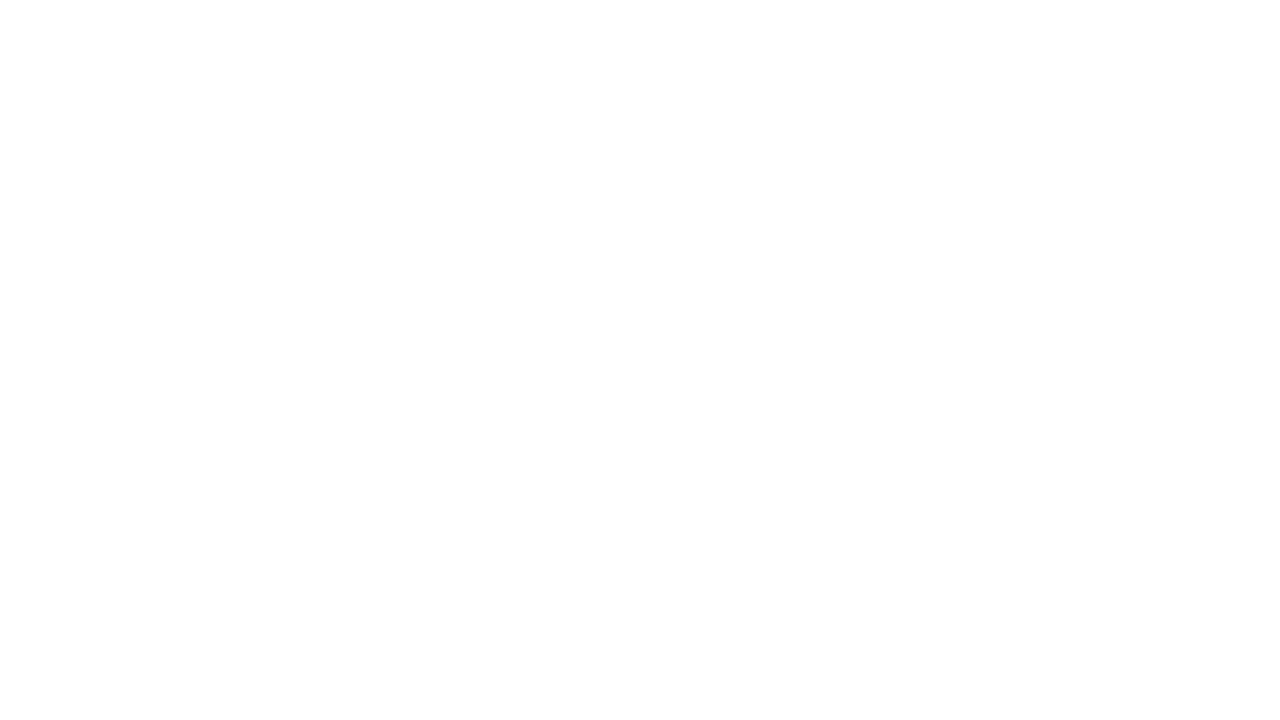

Waited 3 seconds for scroll to complete
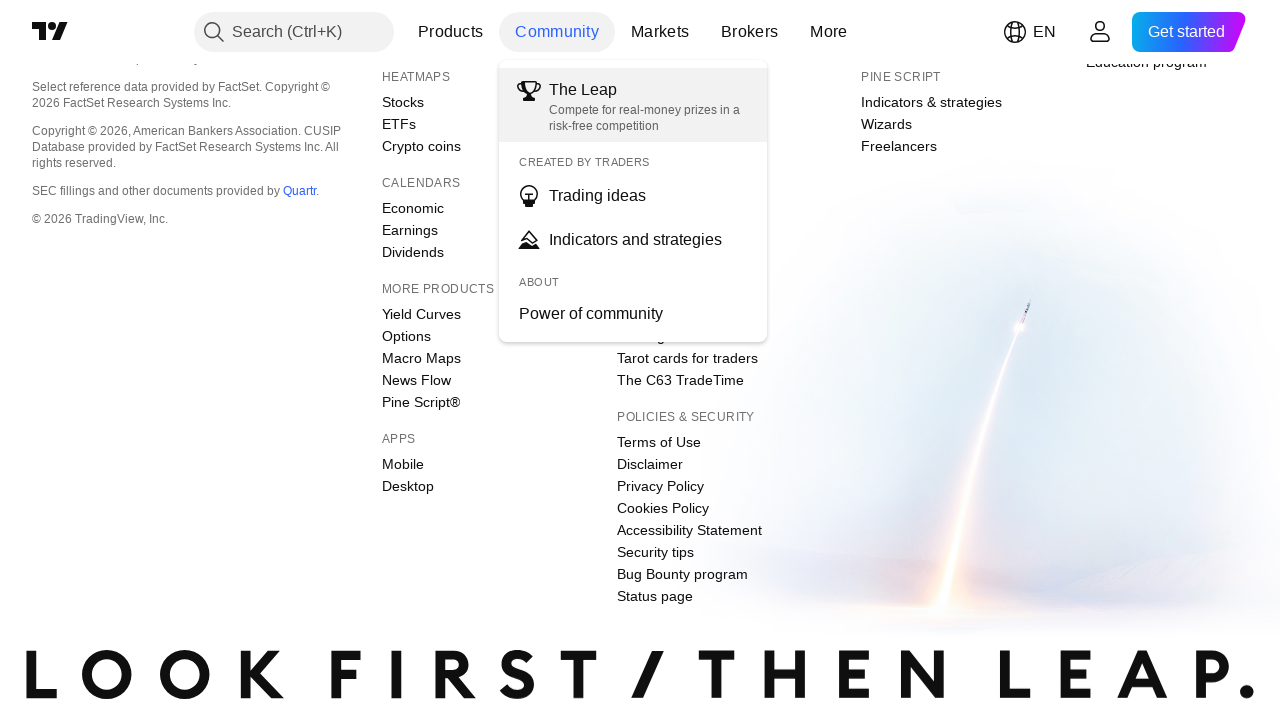

Scrolled up vertically by 1500 pixels using JavaScript
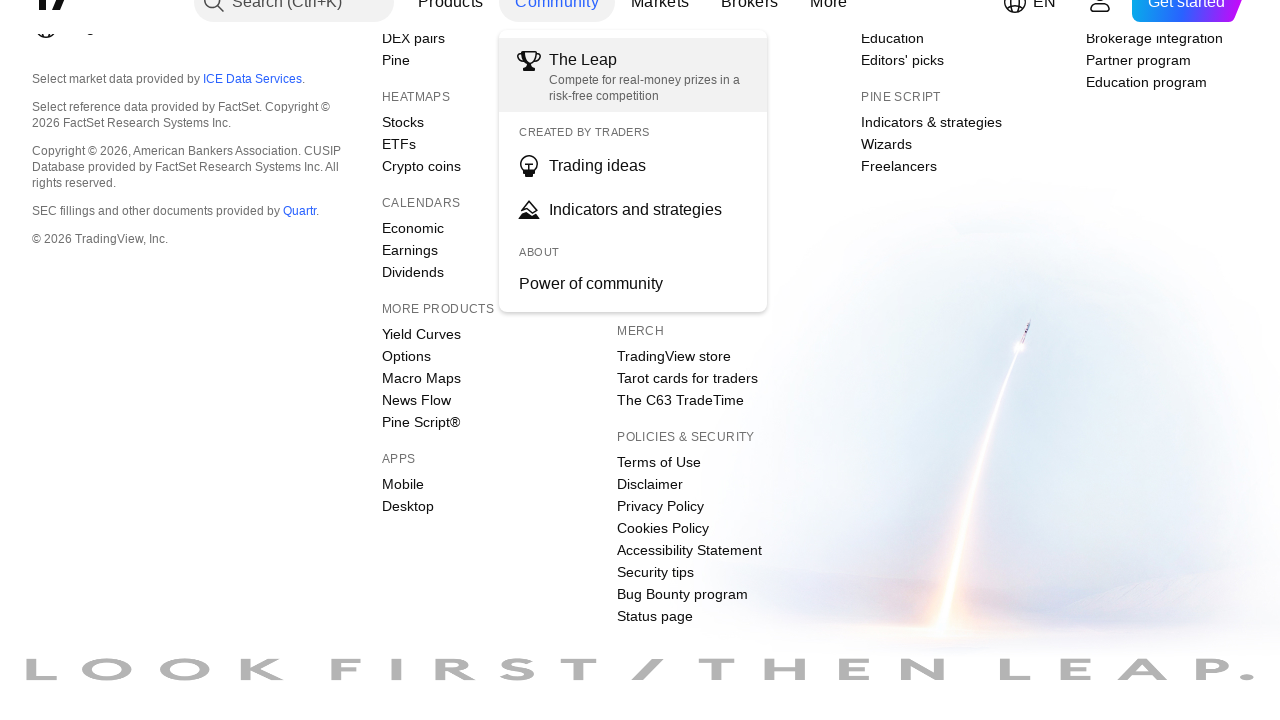

Scrolled horizontally to the right by 2000 pixels using JavaScript
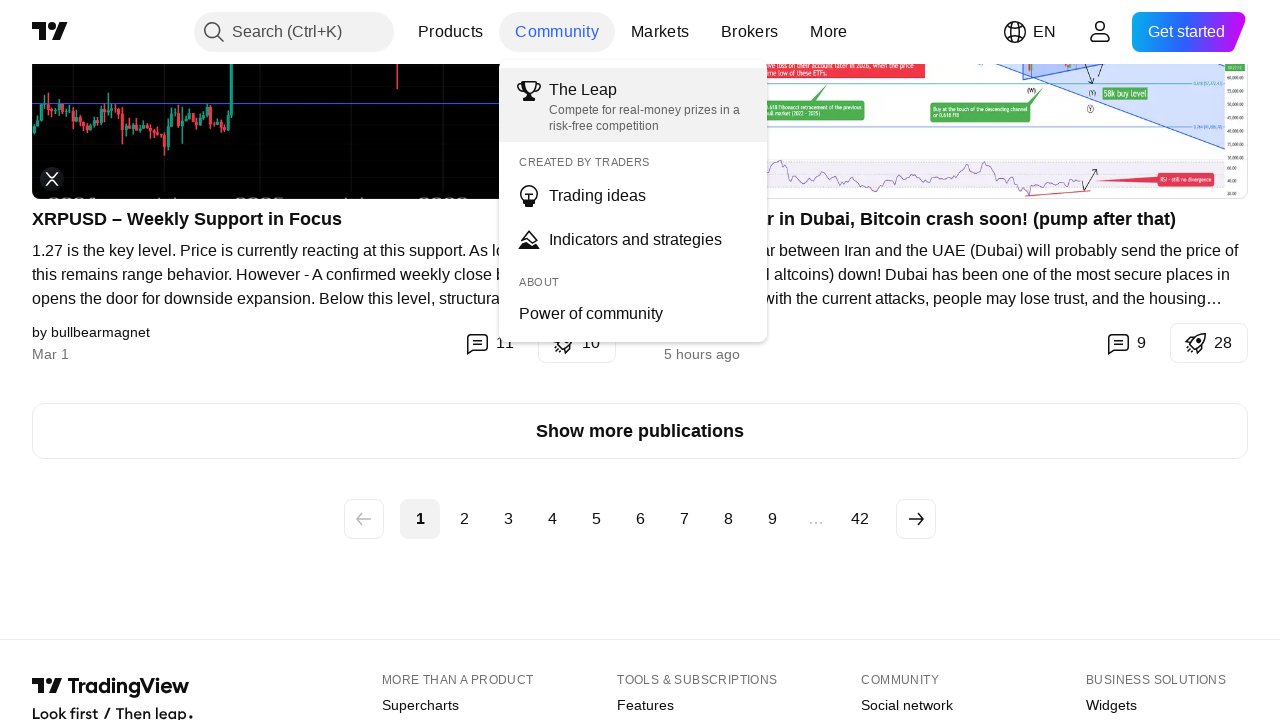

Scrolled up vertically by 1500 pixels again using JavaScript
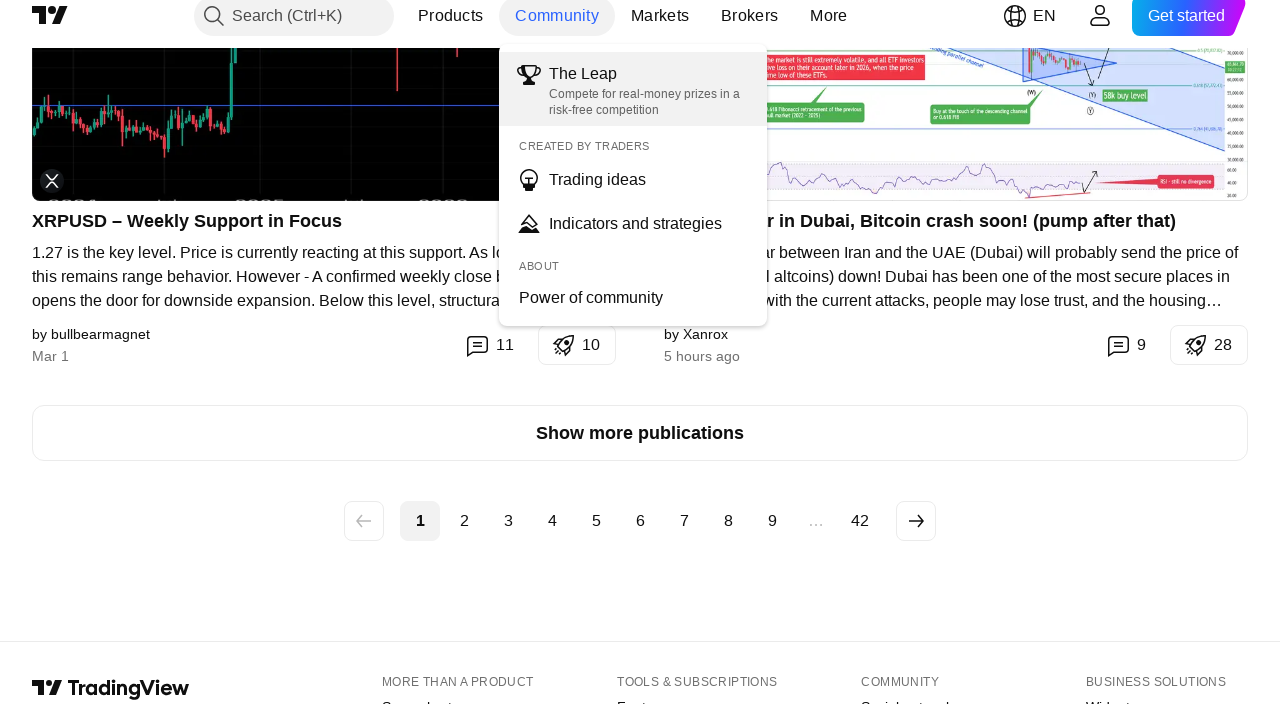

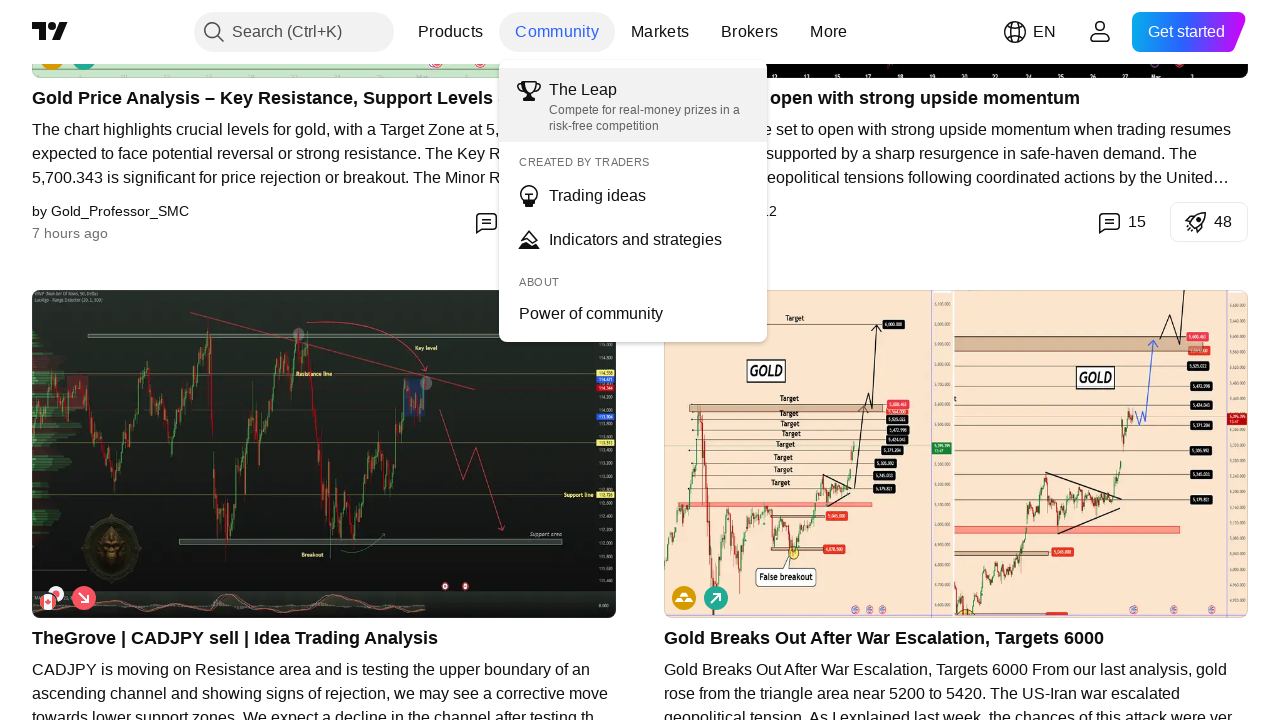